Navigates to Monster India job portal and waits for the page to load

Starting URL: https://www.monsterindia.com/

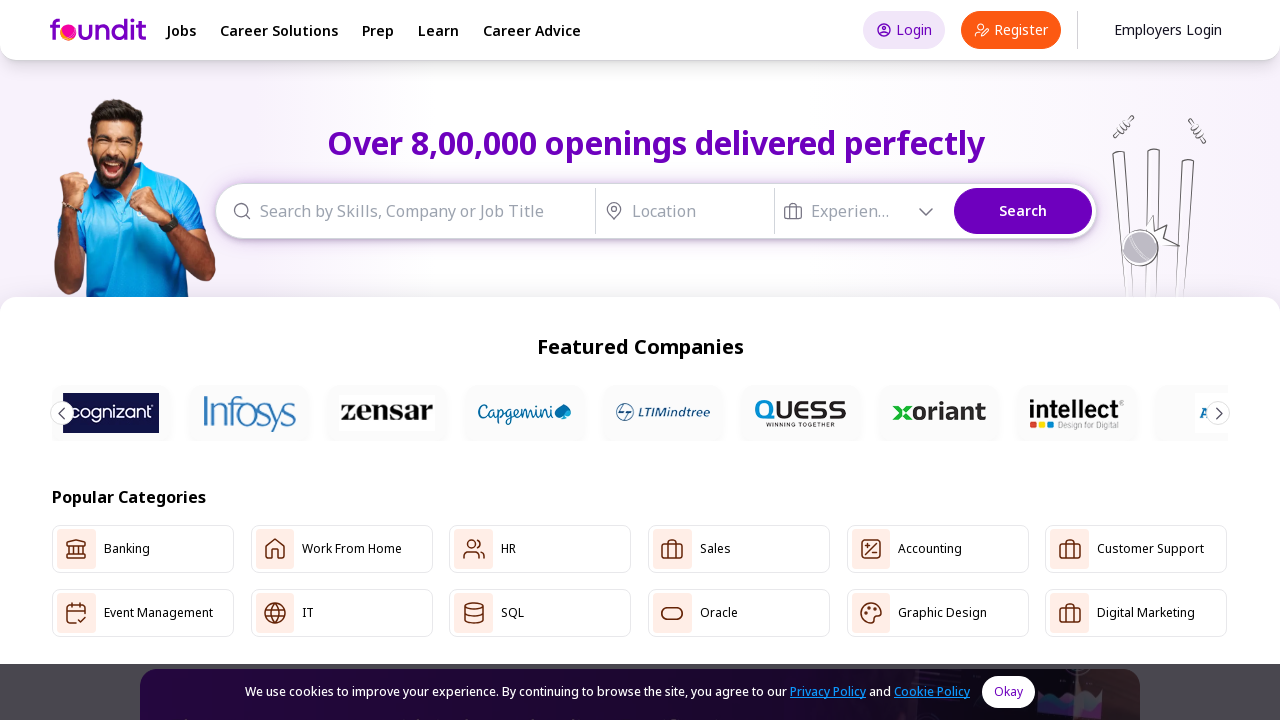

Waited for Monster India page to load (domcontentloaded state)
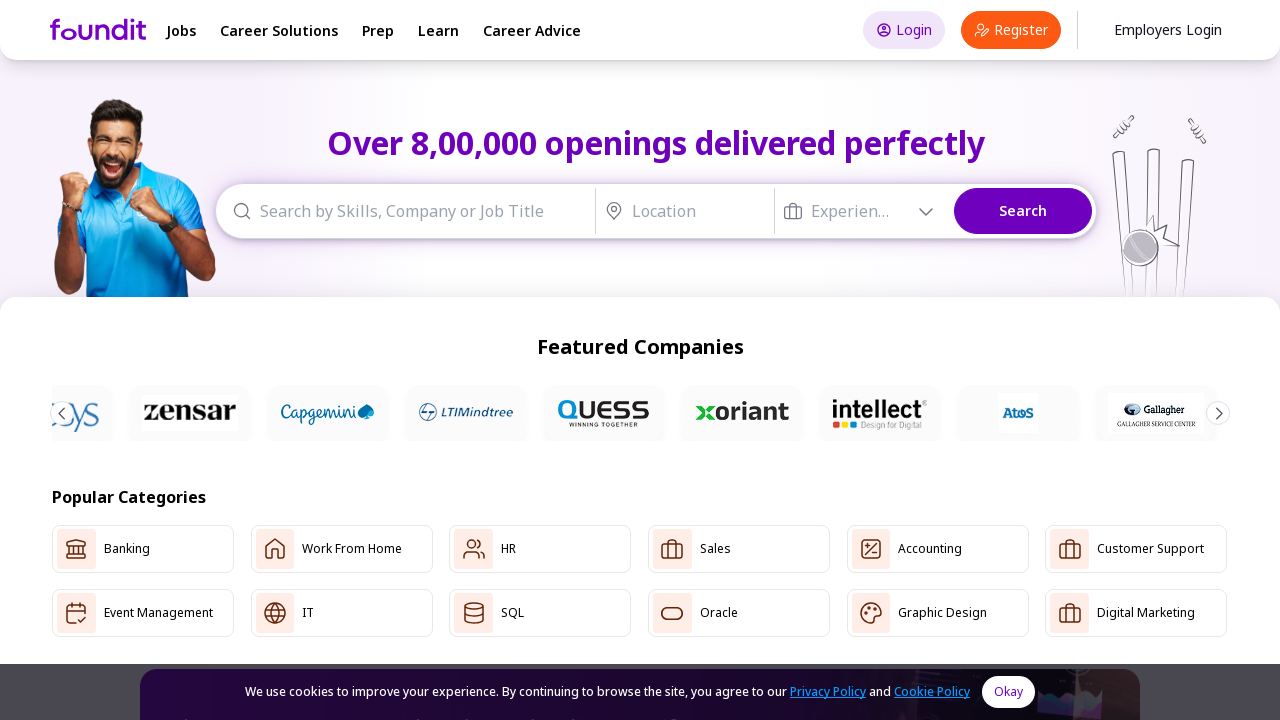

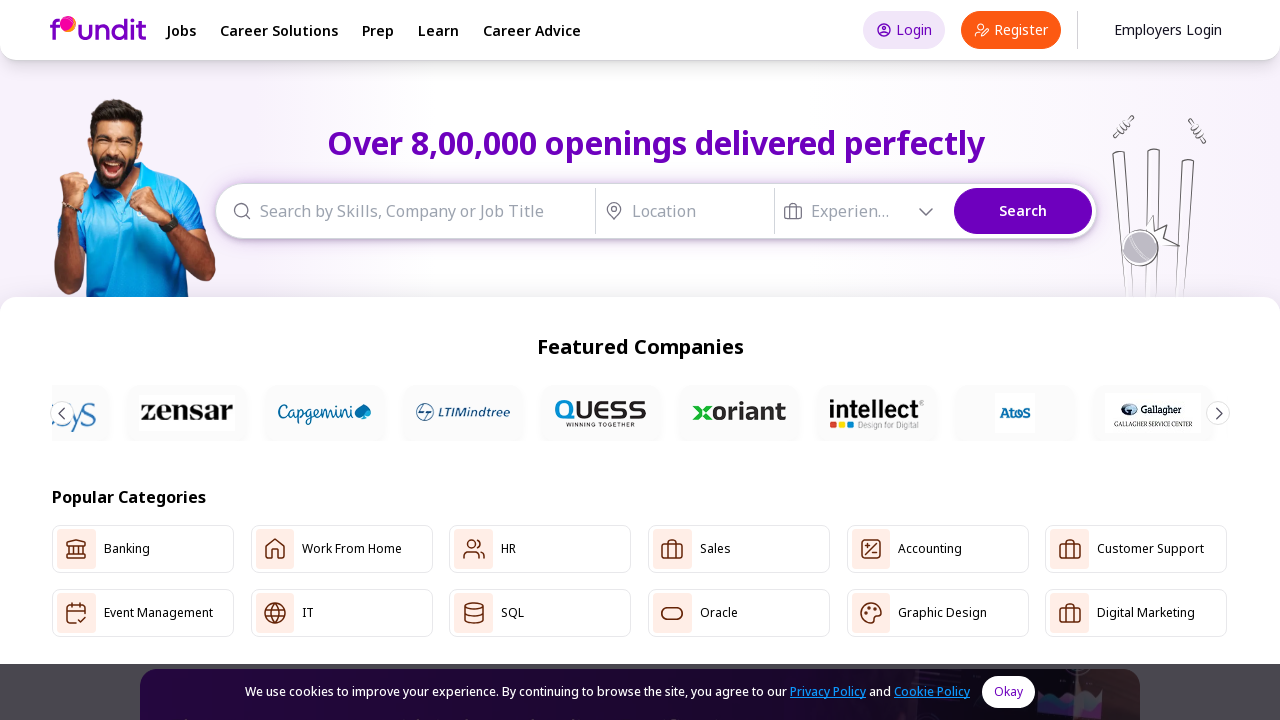